Tests a form submission by filling in name, email, and address fields with randomly generated data, then verifies the submitted data is displayed correctly

Starting URL: https://demoqa.com/text-box

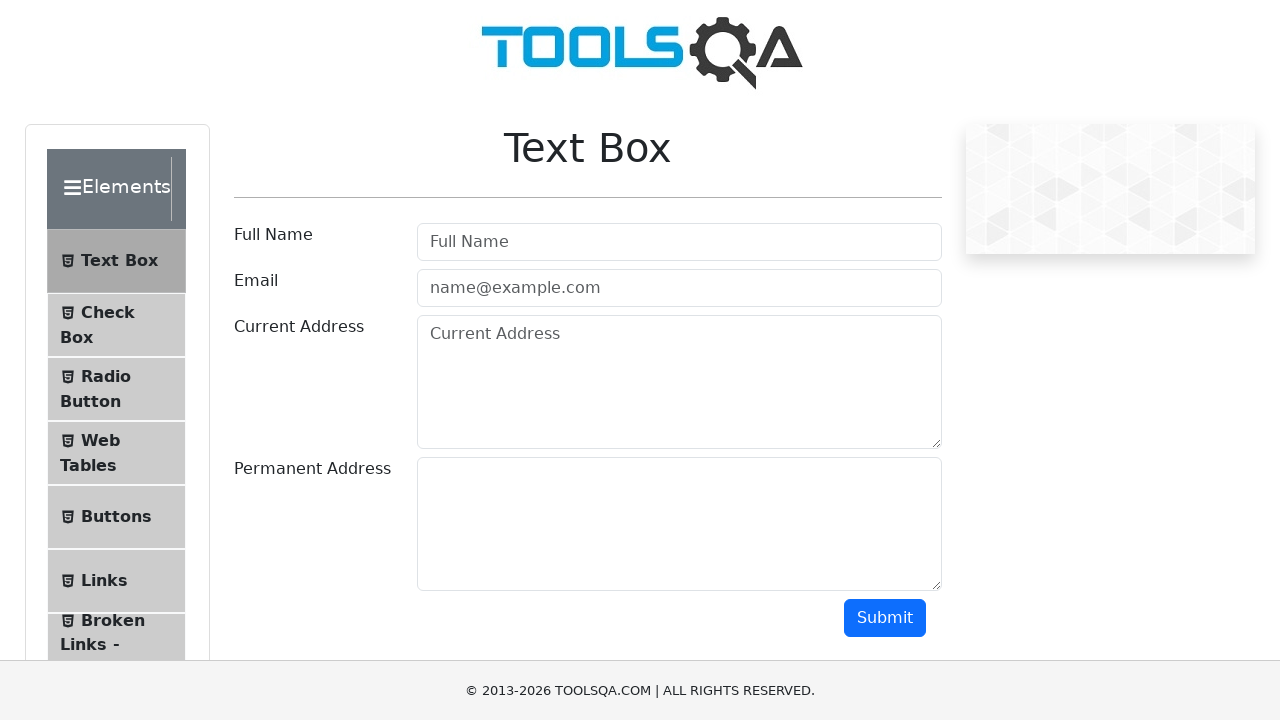

Generated random name for form submission
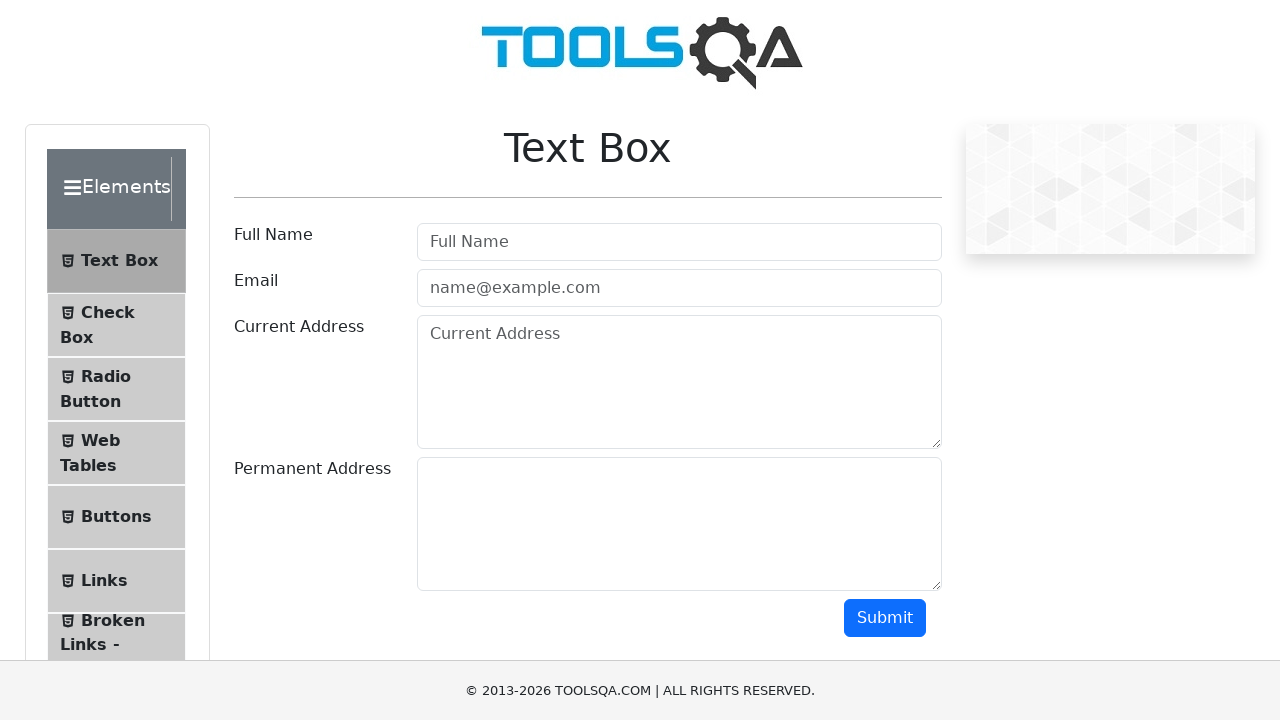

Generated random email for form submission
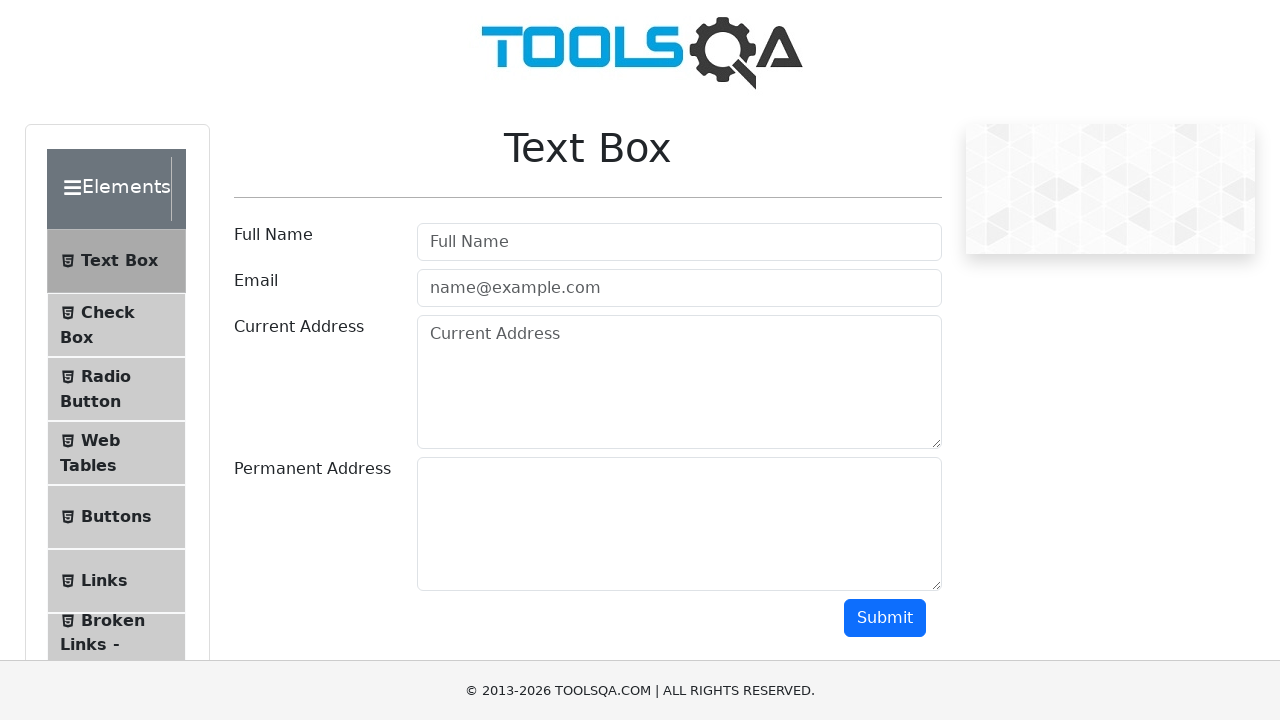

Generated random current address for form submission
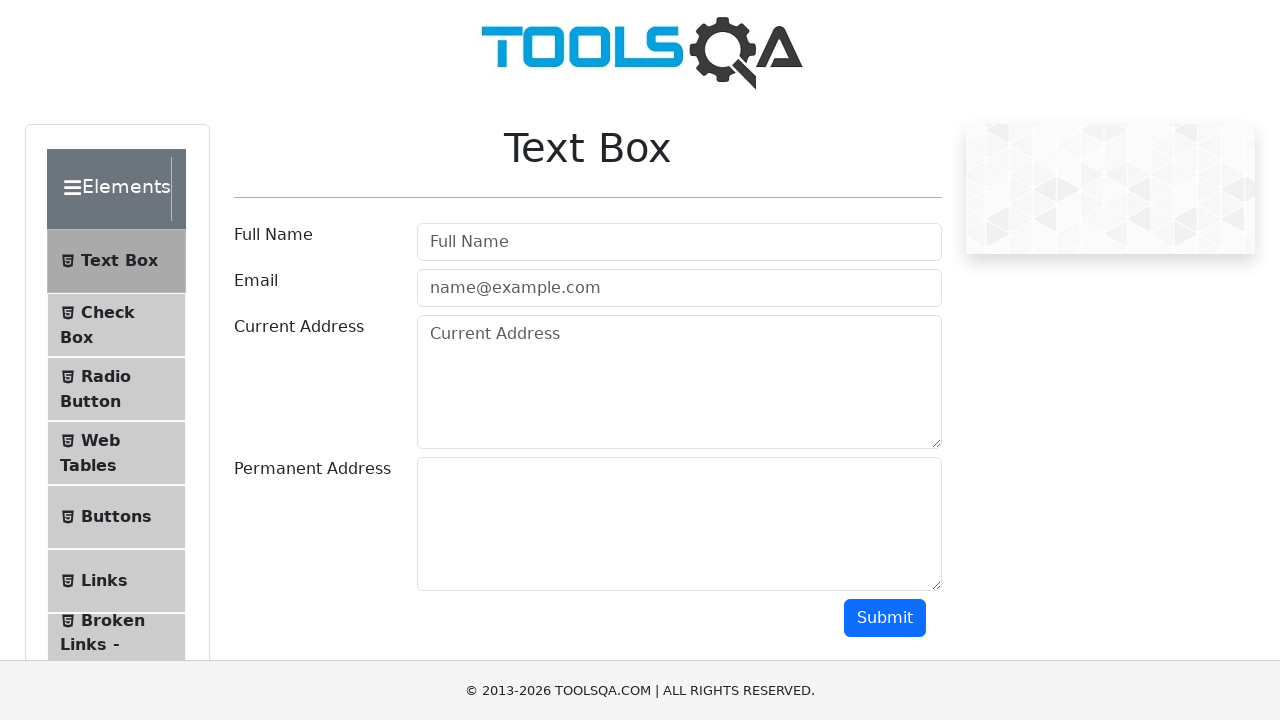

Generated random permanent address for form submission
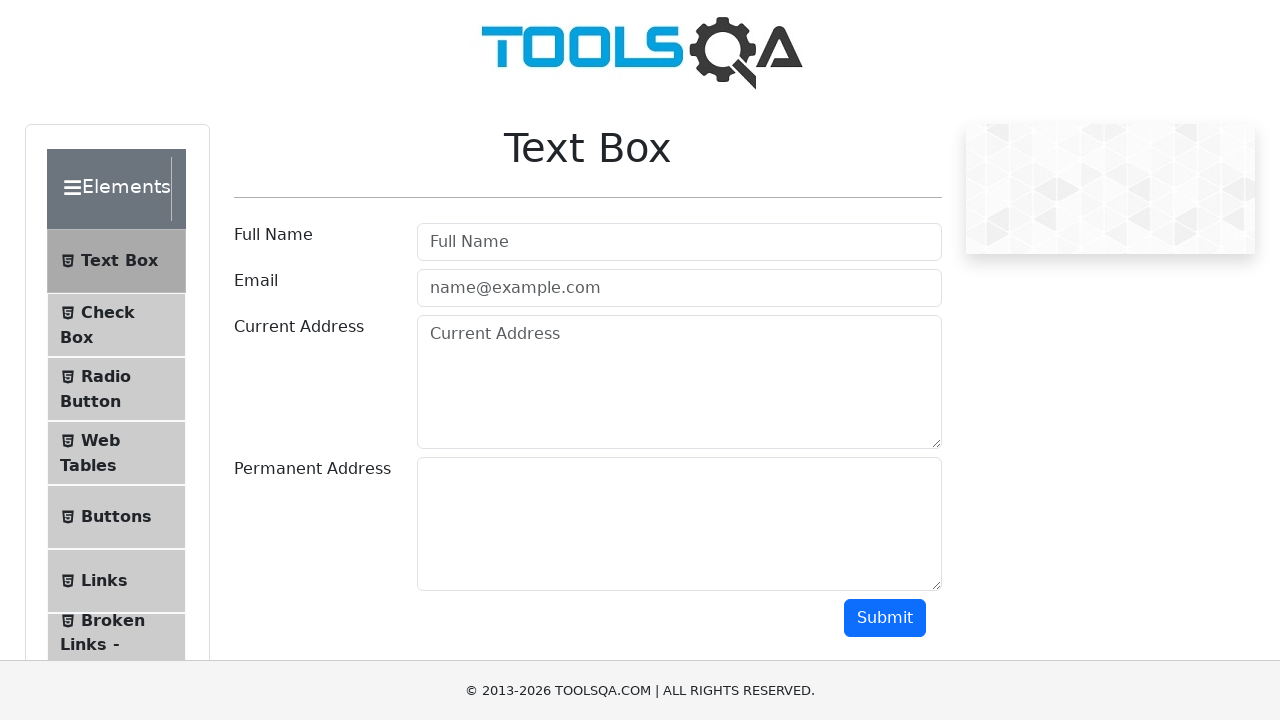

Filled name field with 'John Williams' on #userName
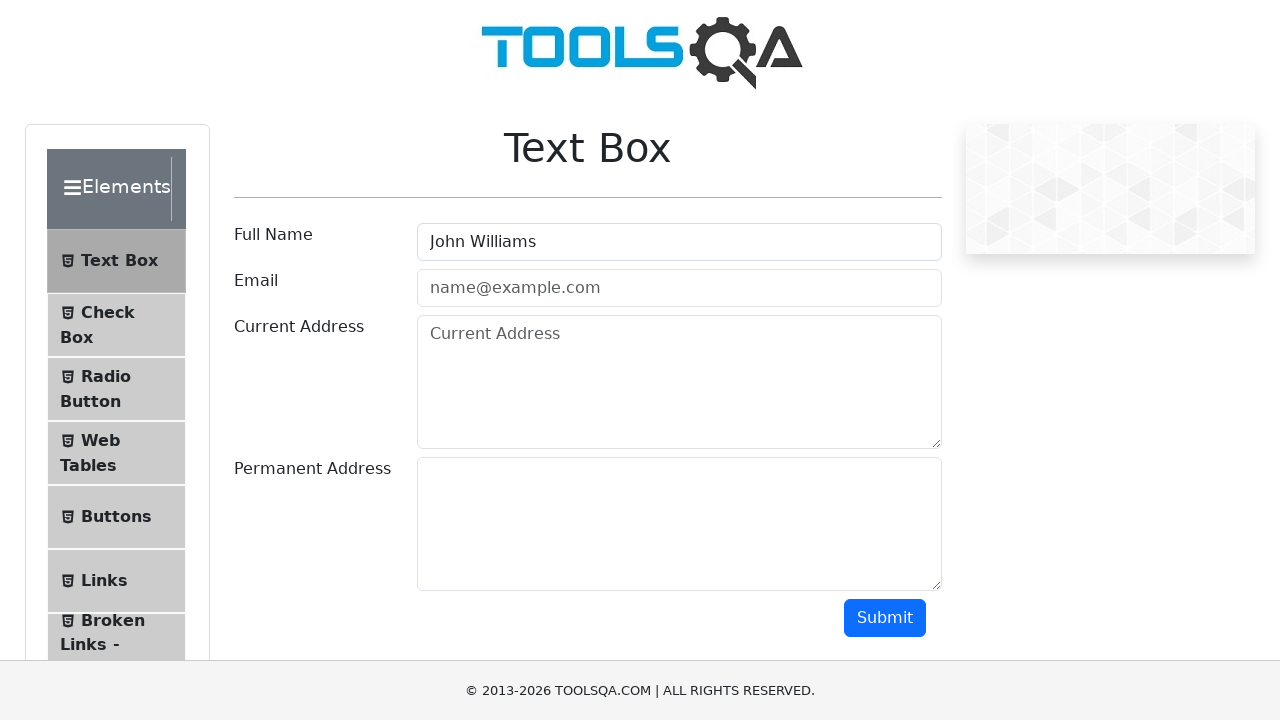

Filled email field with 'testo6dnmk@example.com' on #userEmail
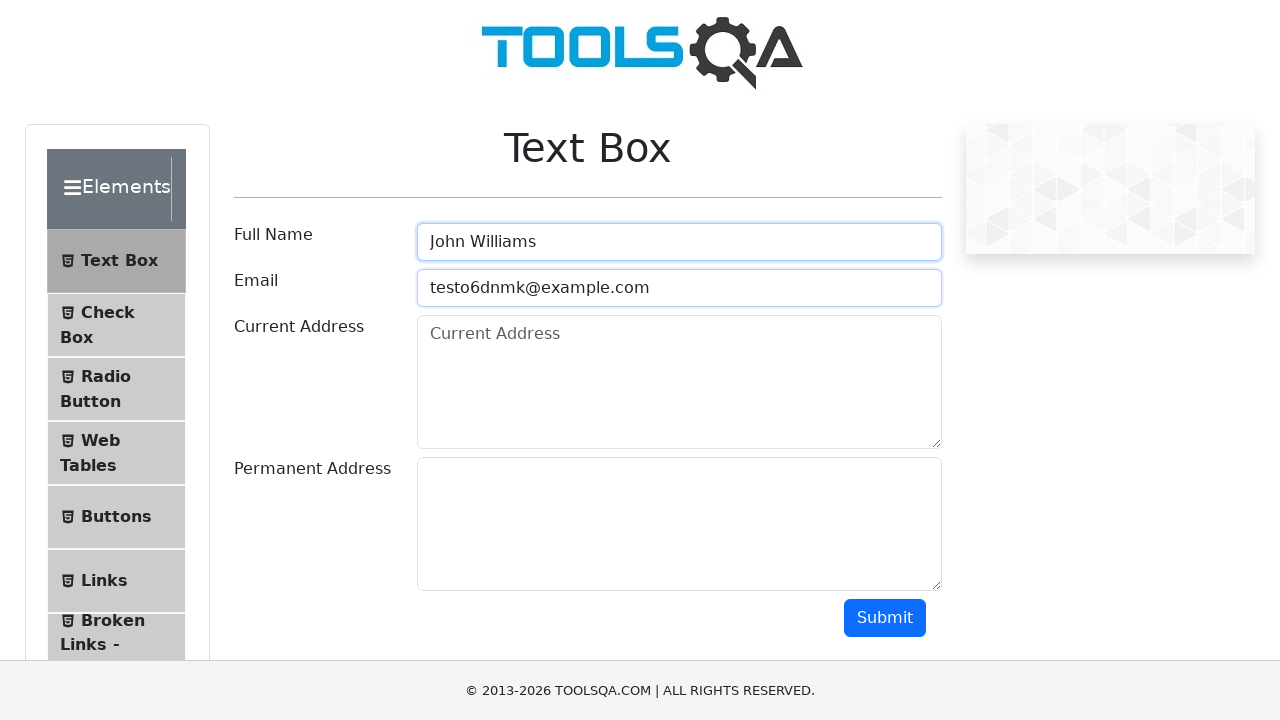

Filled current address field with '187 Main Street, City, State 32116' on #currentAddress
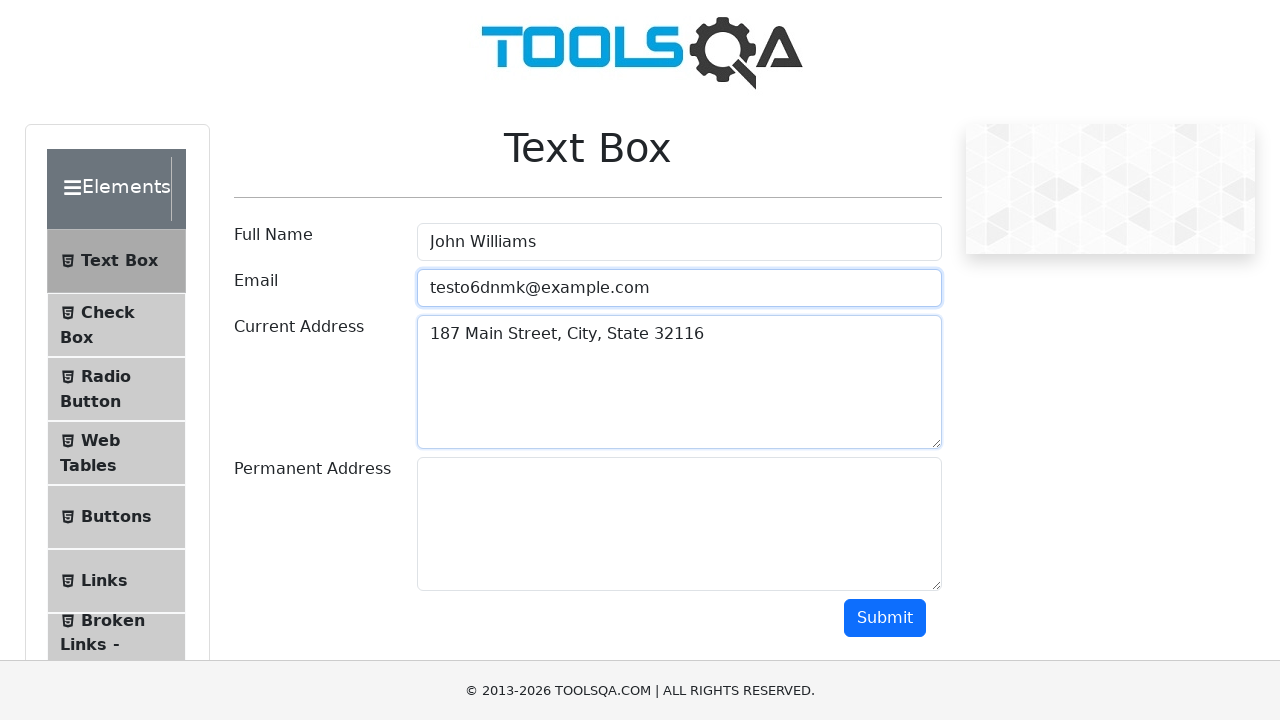

Filled permanent address field with '613 Oak Avenue, Town, State 53754' on #permanentAddress
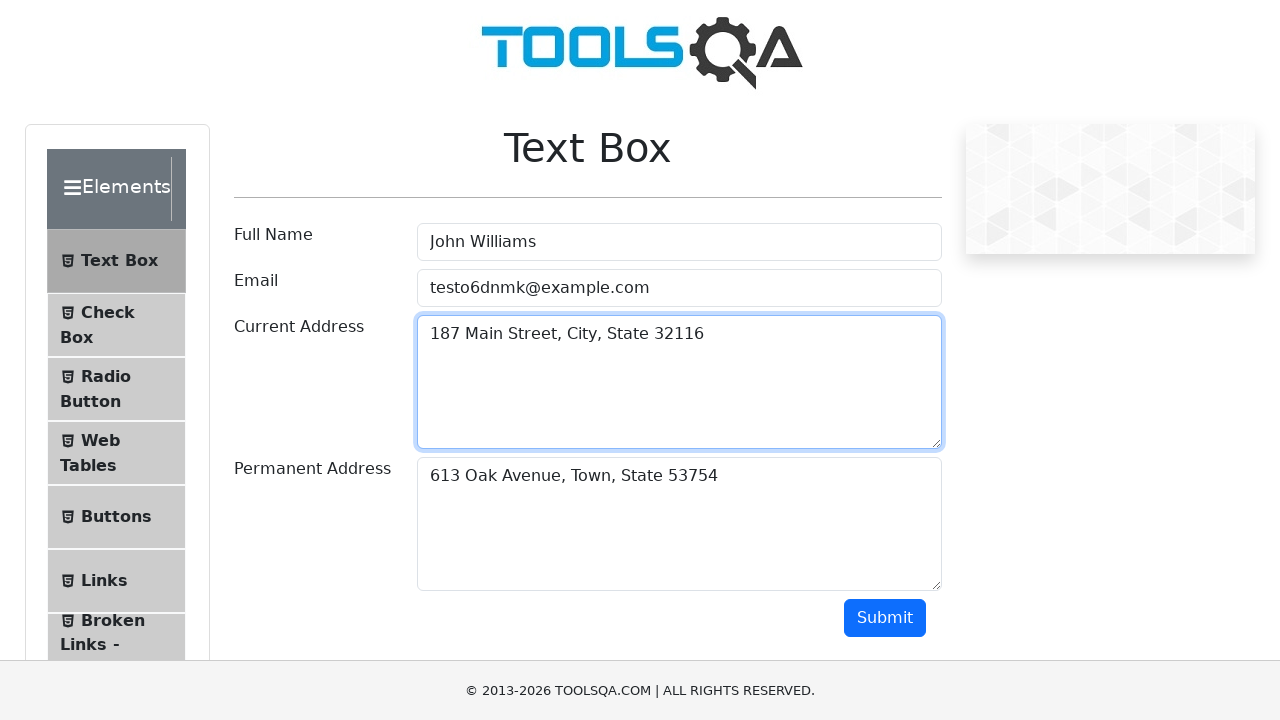

Scrolled to submit button
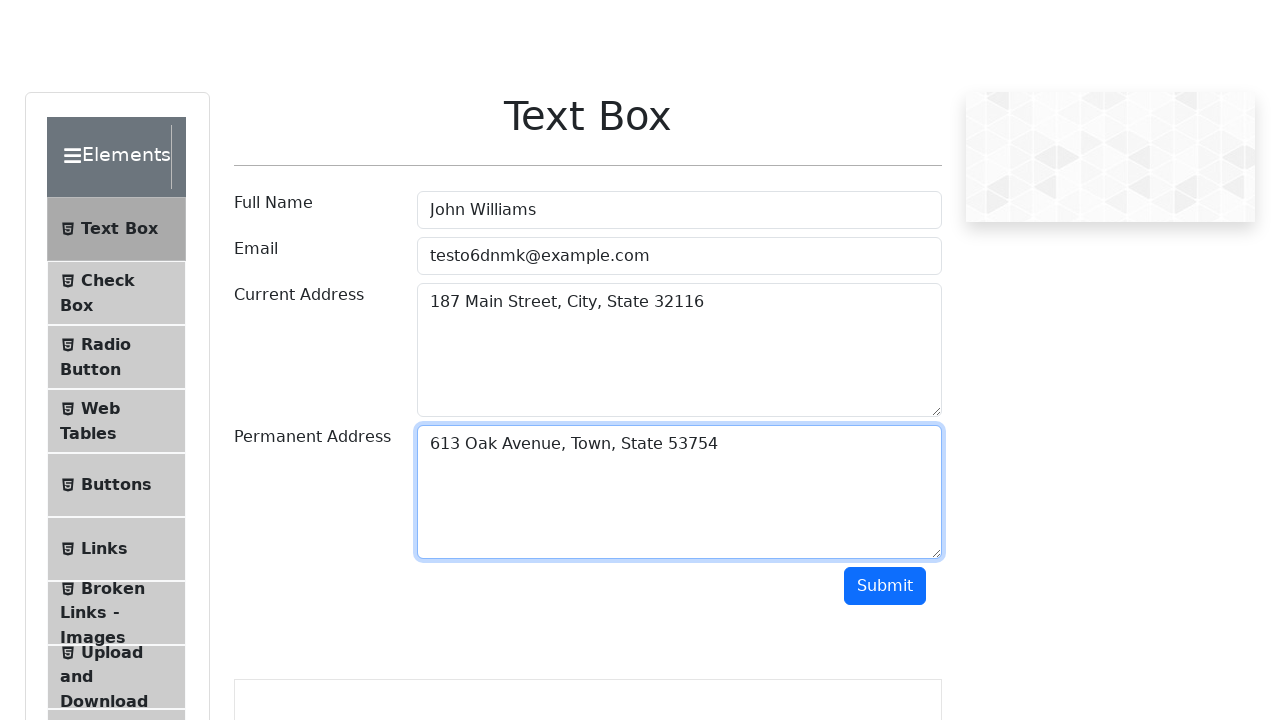

Clicked submit button to submit form at (885, 19) on #submit
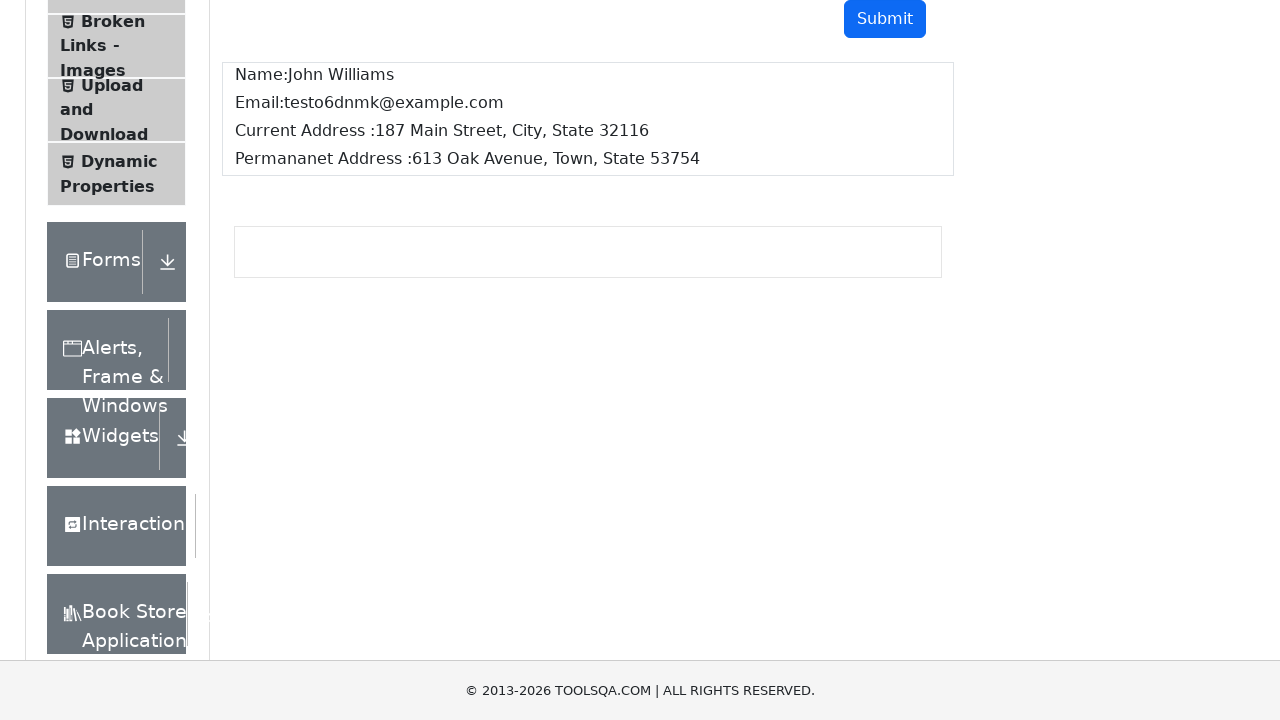

Waited for form results to appear
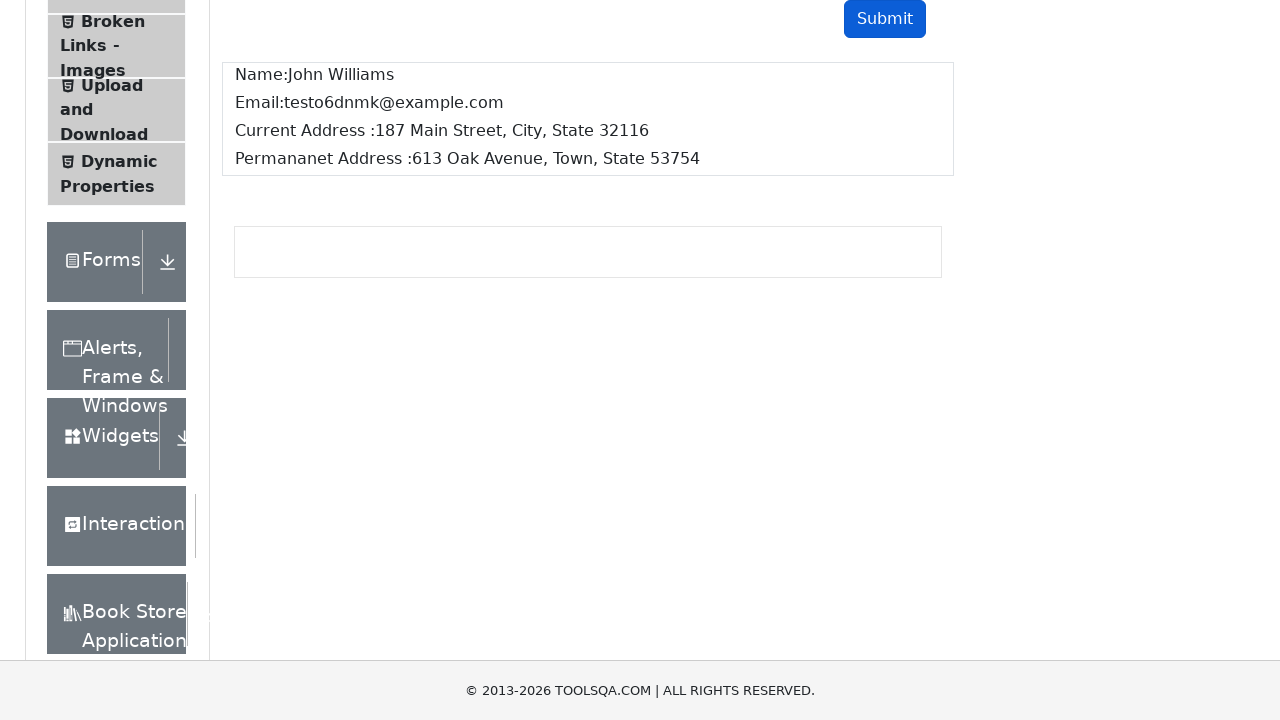

Retrieved submitted name from results: Name:John Williams
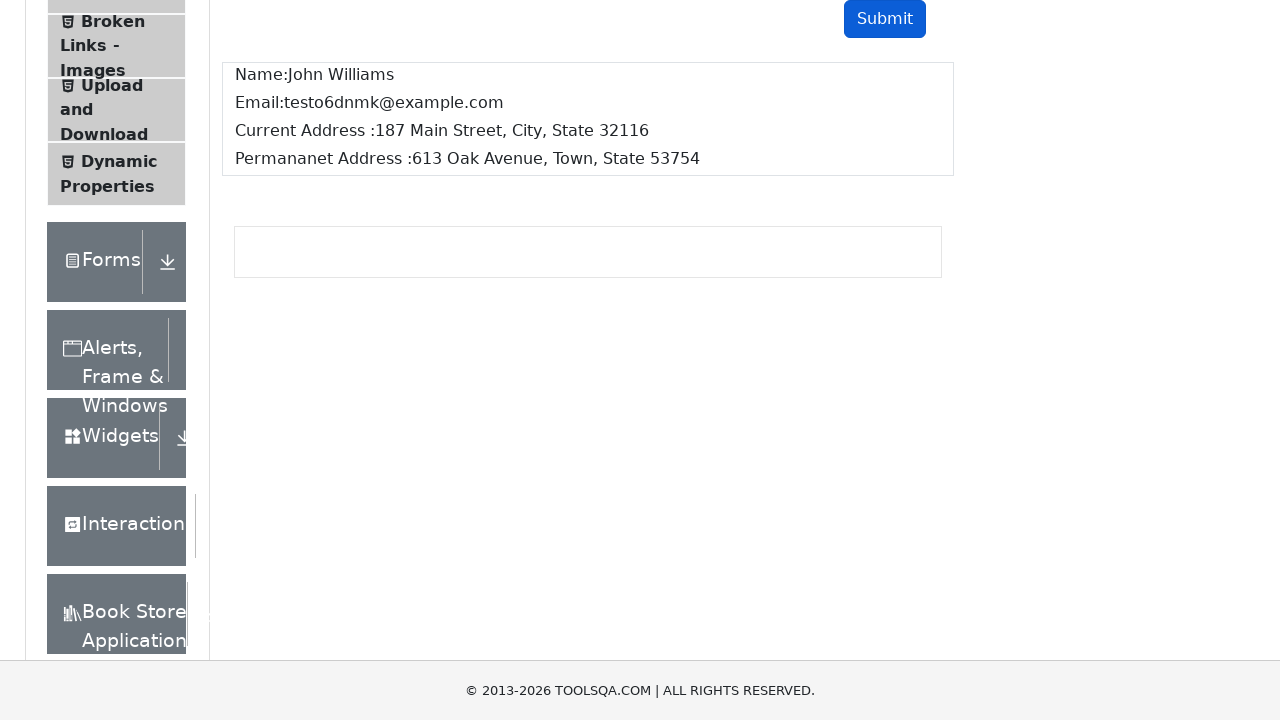

Retrieved submitted email from results: Email:testo6dnmk@example.com
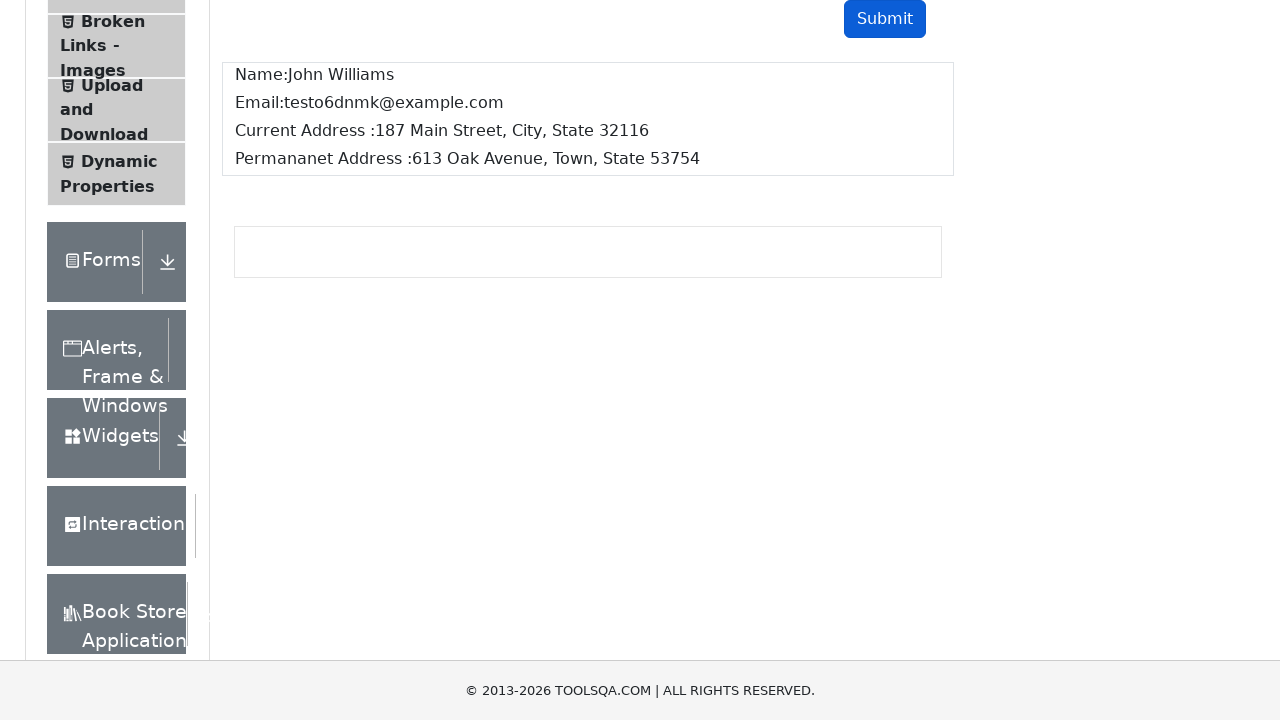

Retrieved submitted current address from results: 
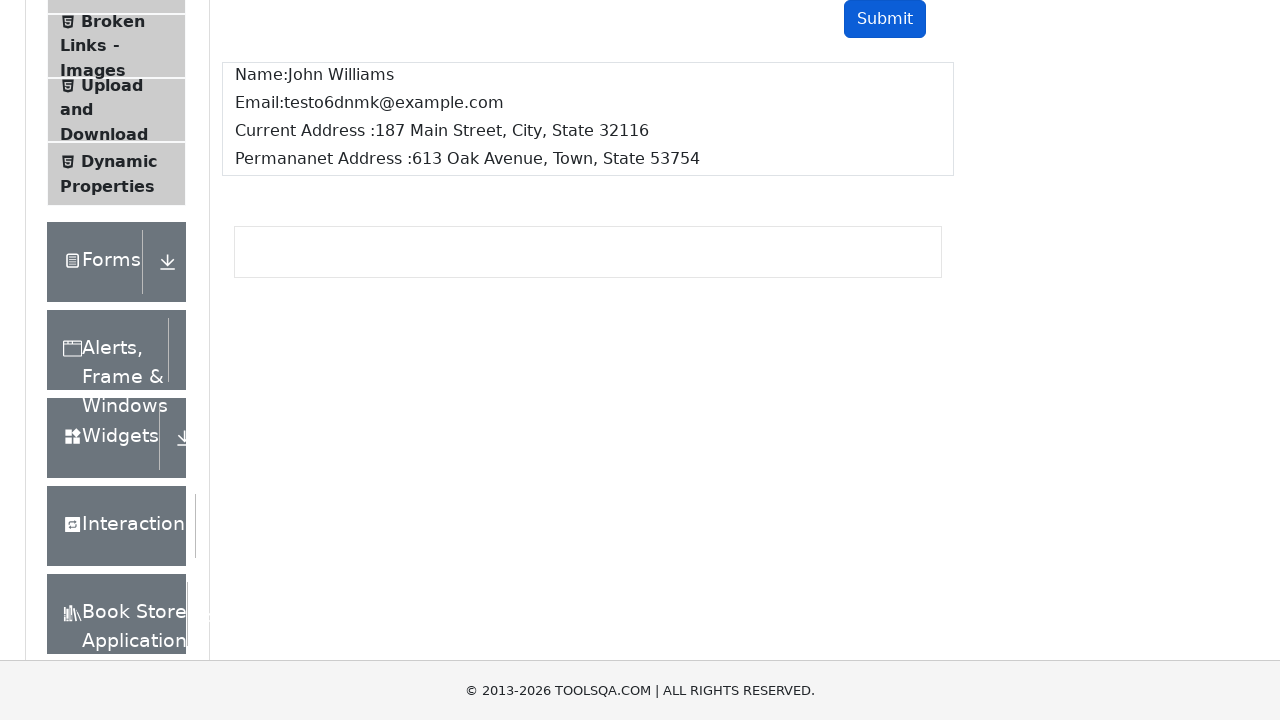

Retrieved submitted permanent address from results: 
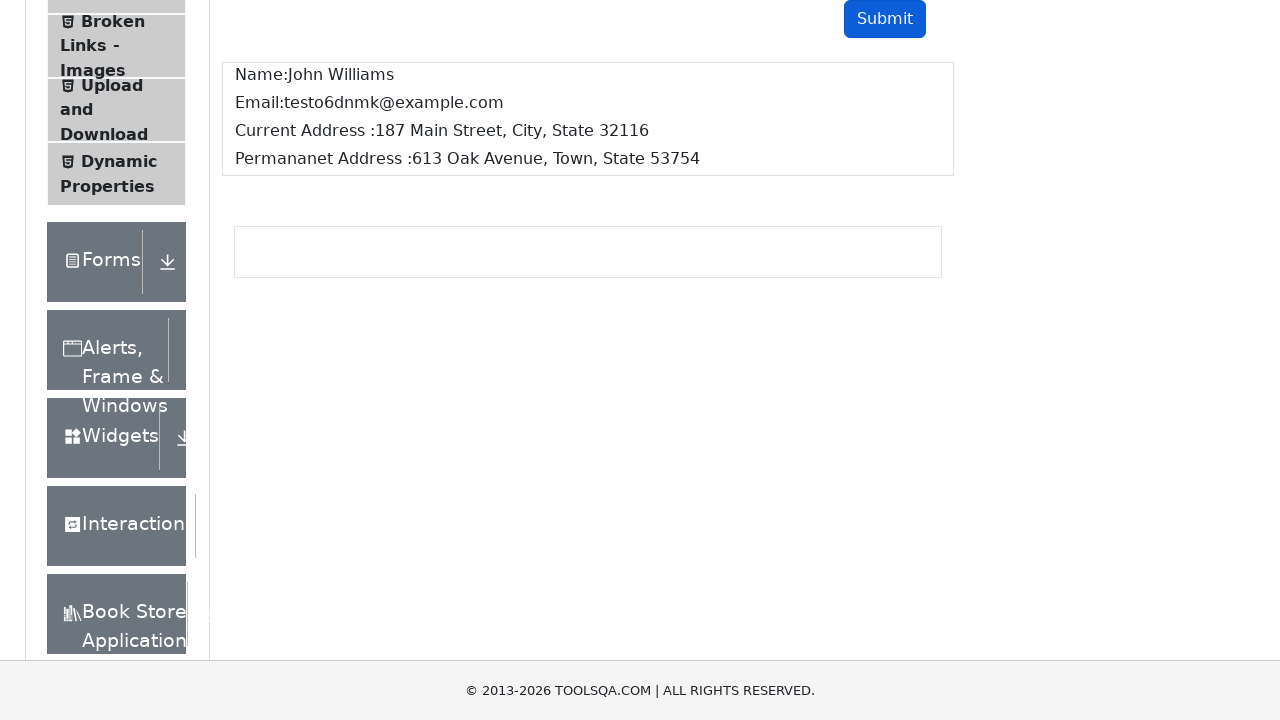

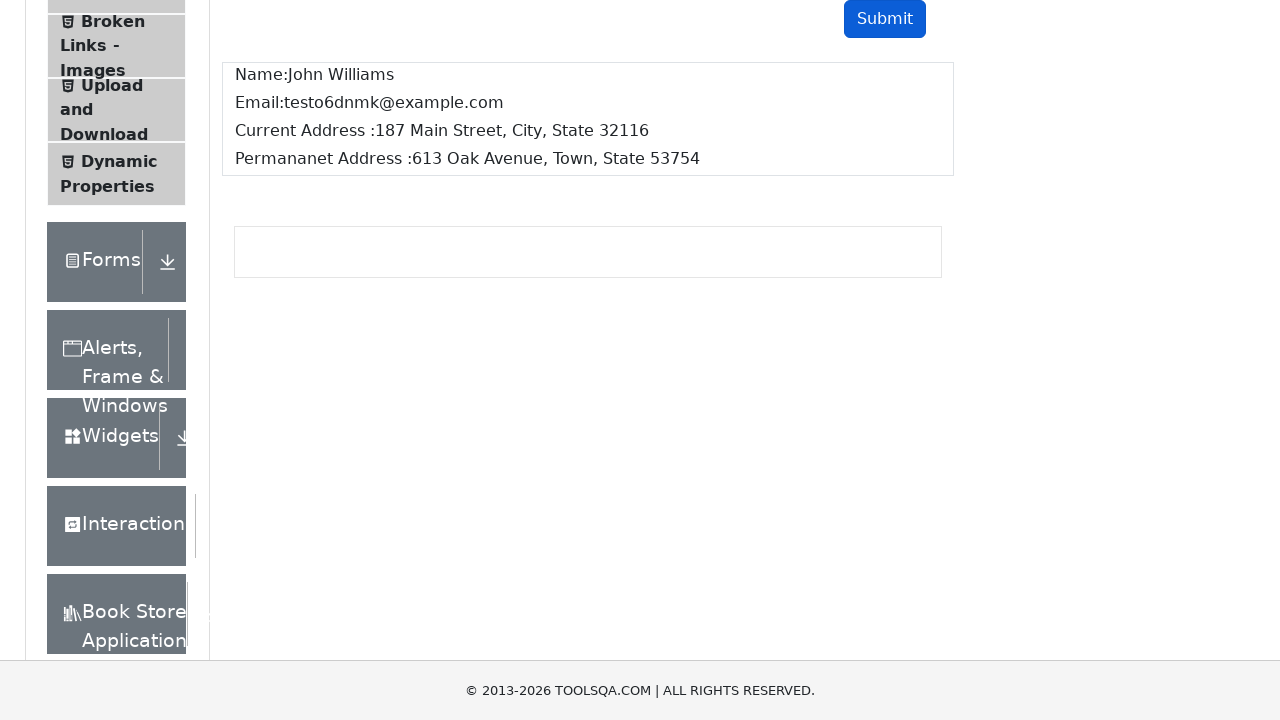